Tests file download functionality by navigating to a download page and clicking on a text file download link to initiate the download.

Starting URL: https://the-internet.herokuapp.com/download

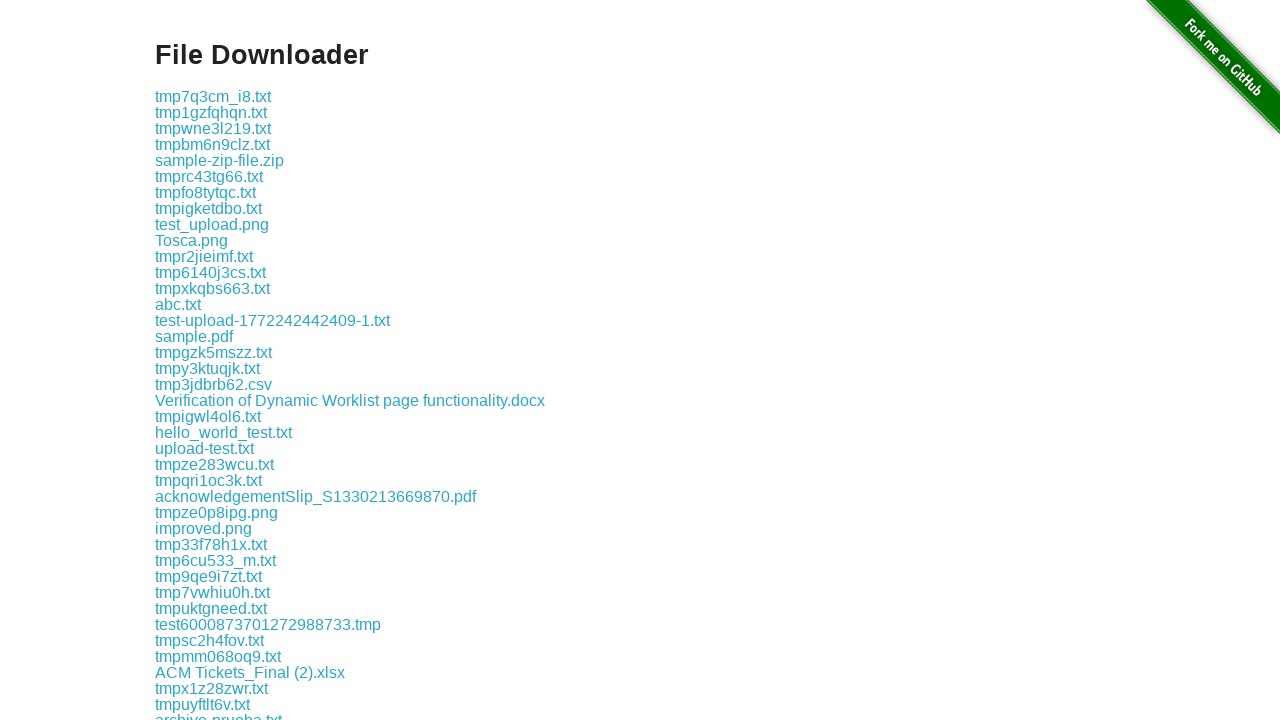

Navigated to download page
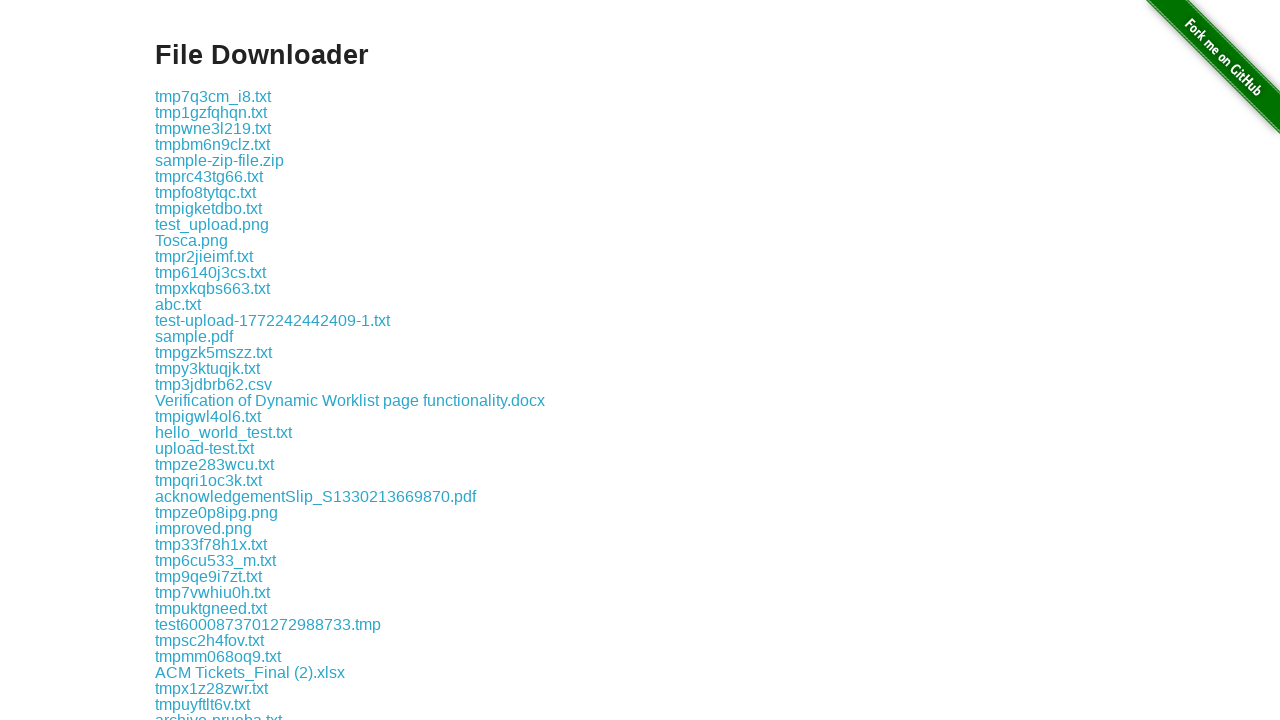

Clicked on text file download link at (198, 360) on a[href='download/some-file.txt']
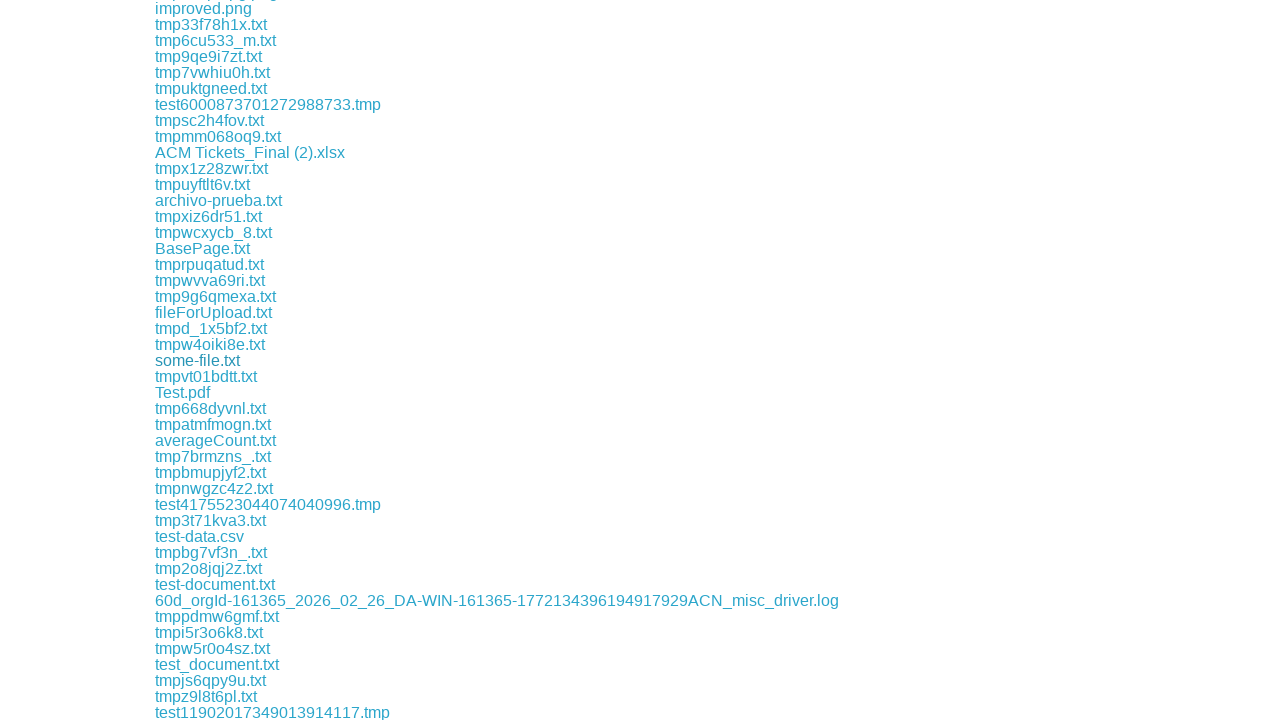

Waited for download to initiate
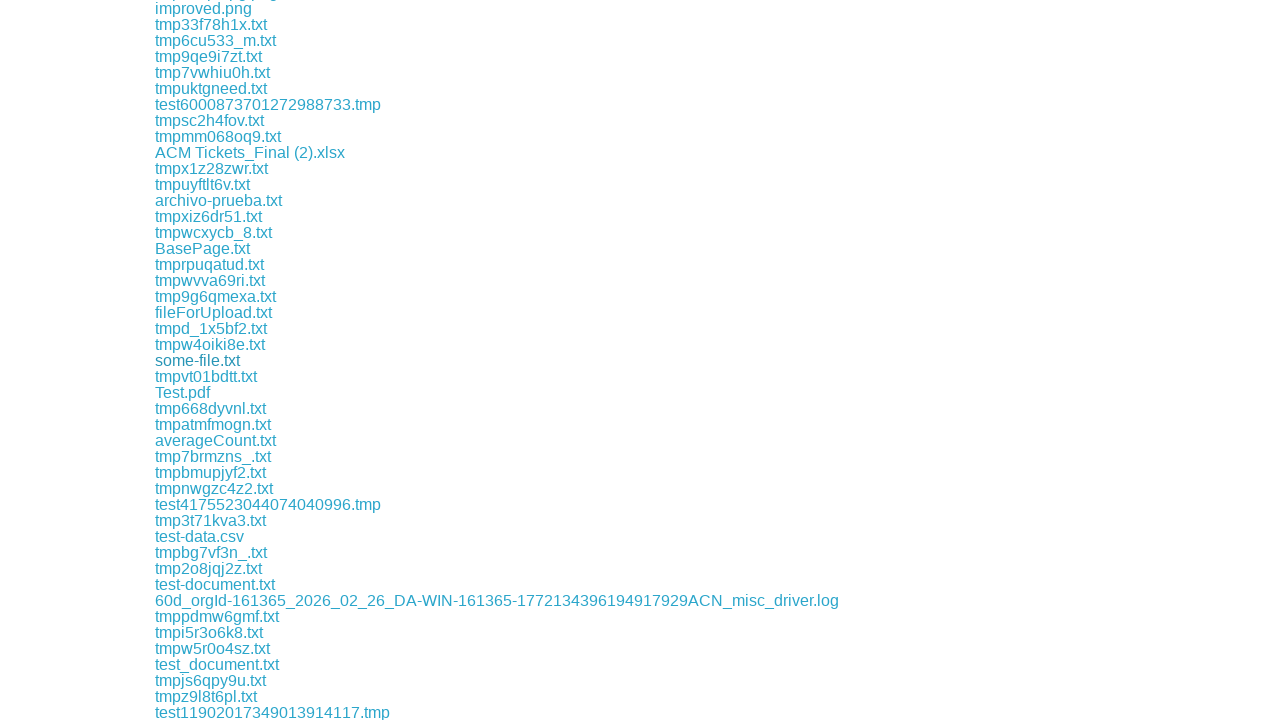

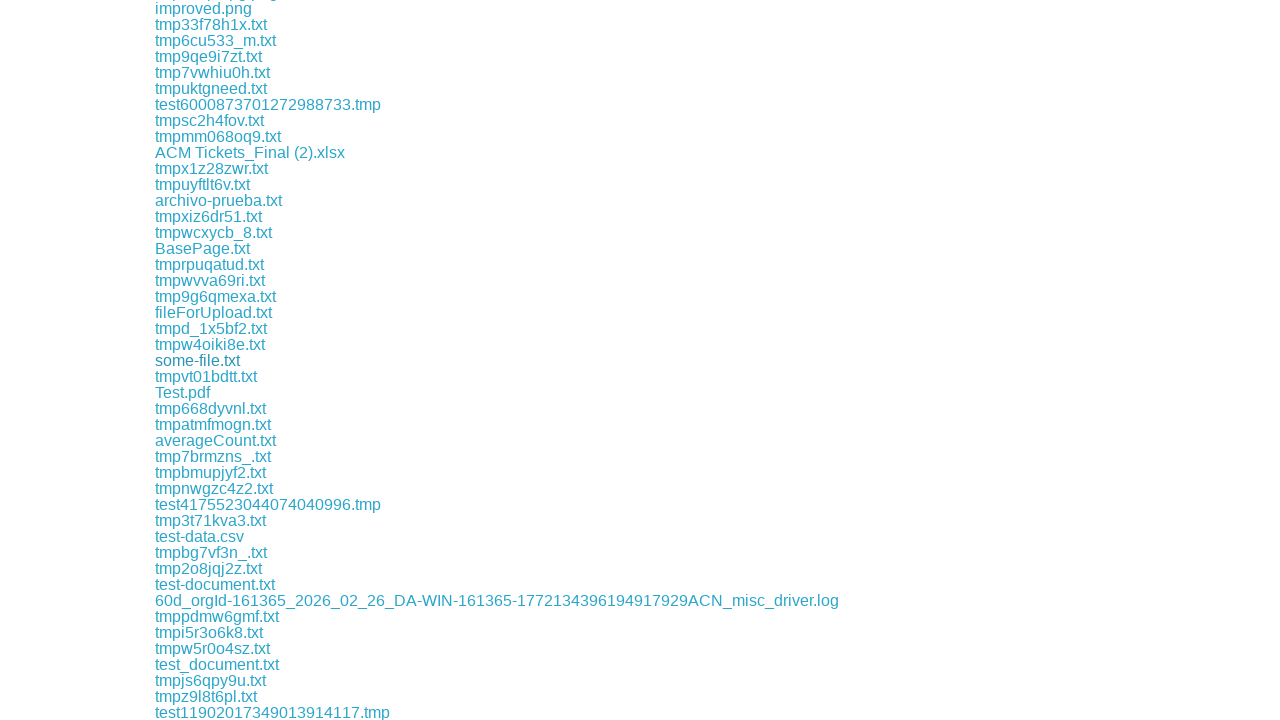